Tests a single select dropdown by selecting an option by visible text and verifying the selection after form submission

Starting URL: https://www.qa-practice.com/elements/select/single_select

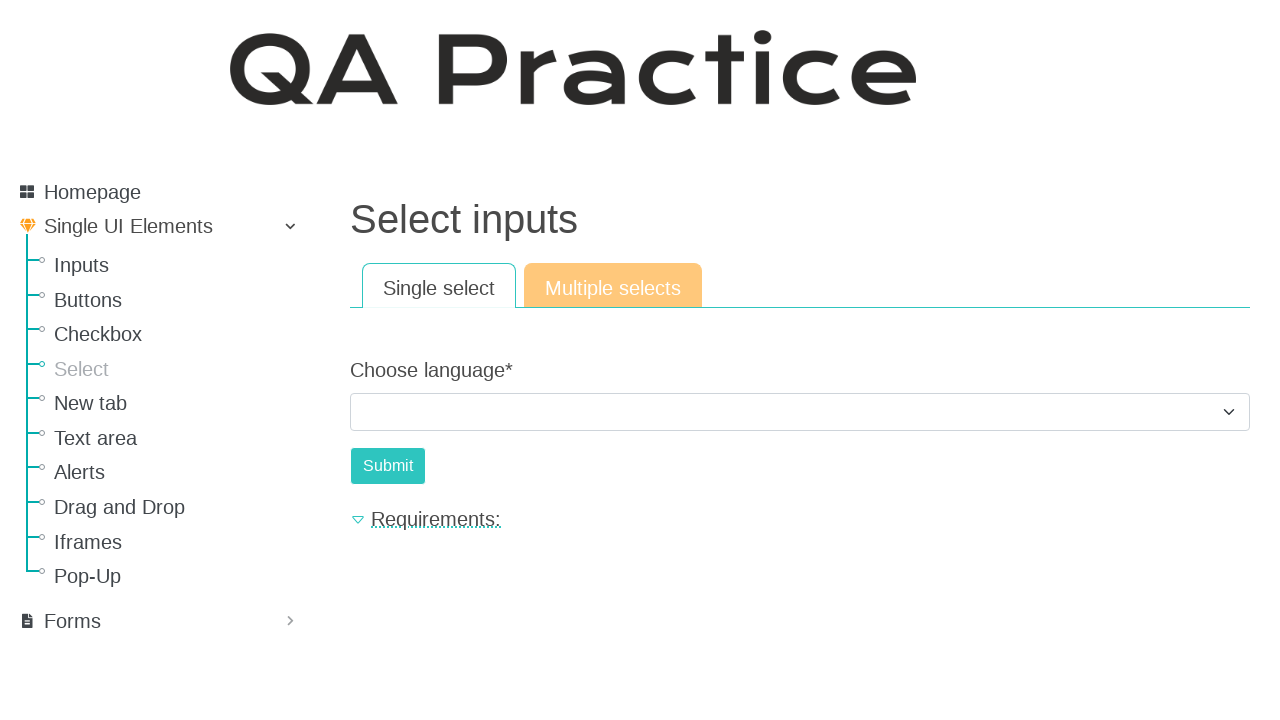

Selected 'Ruby' from the single select dropdown on #id_choose_language
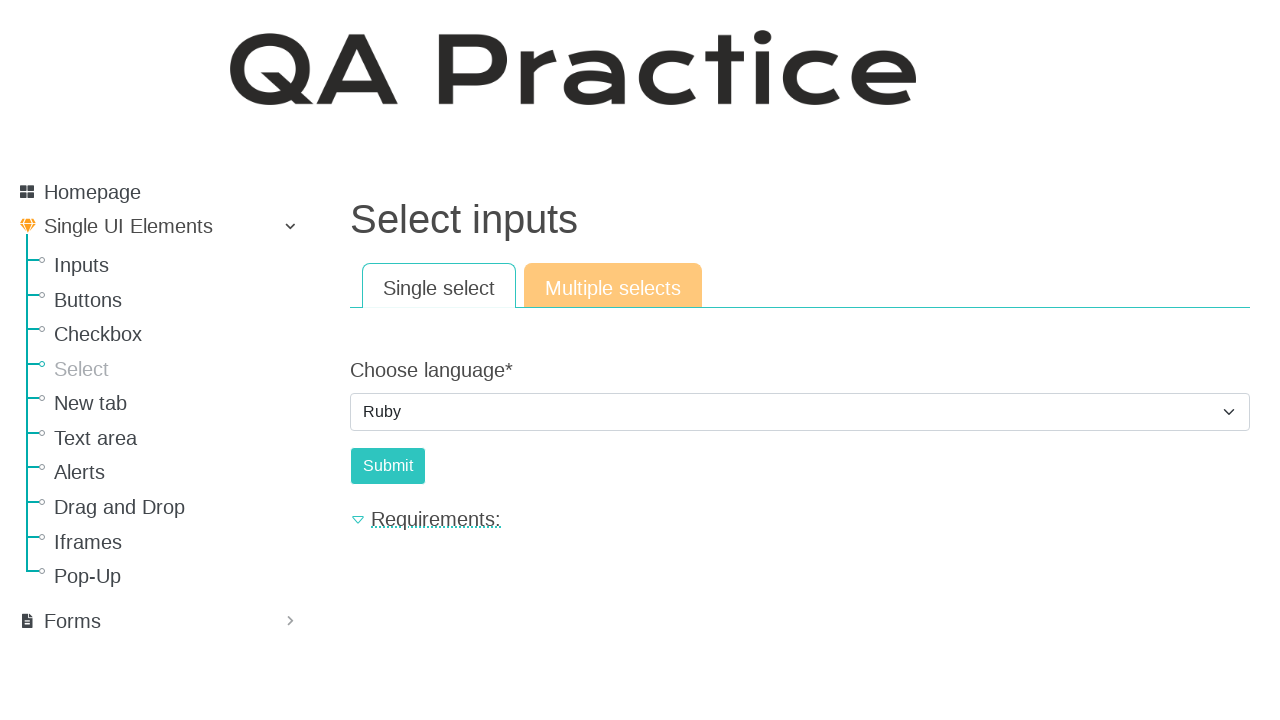

Clicked submit button to submit the form at (388, 466) on #submit-id-submit
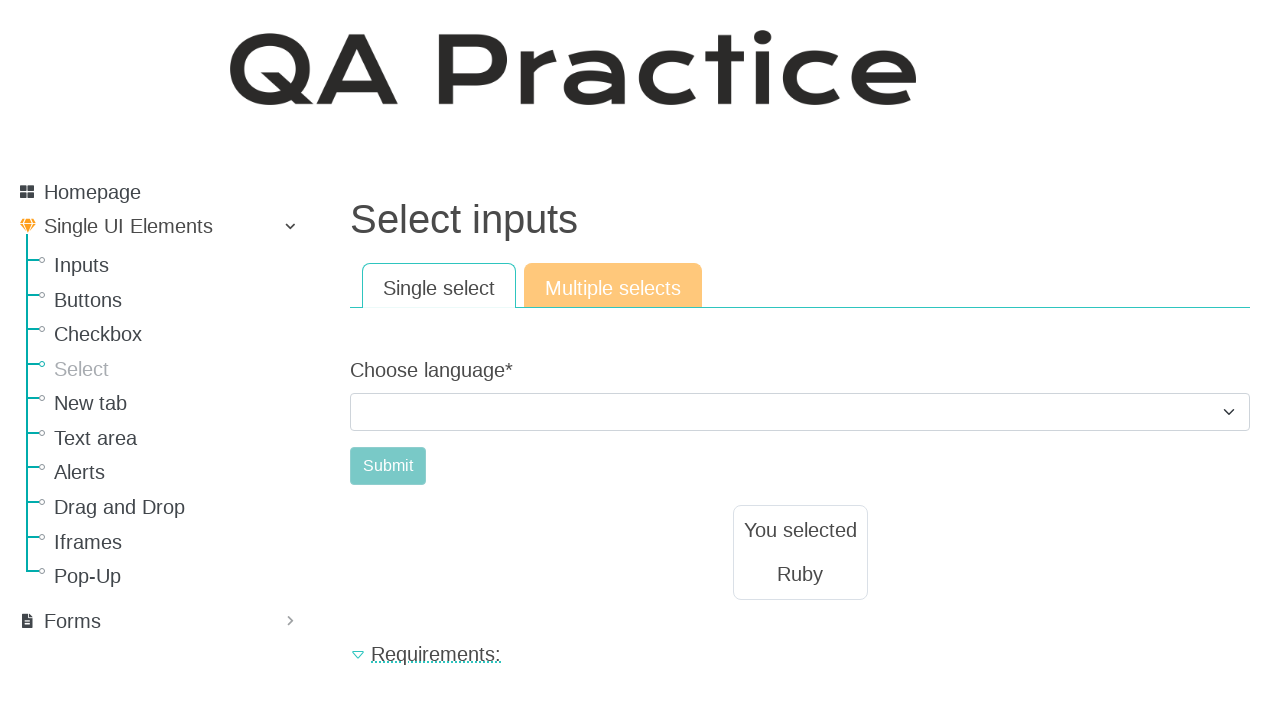

Result element appeared after form submission
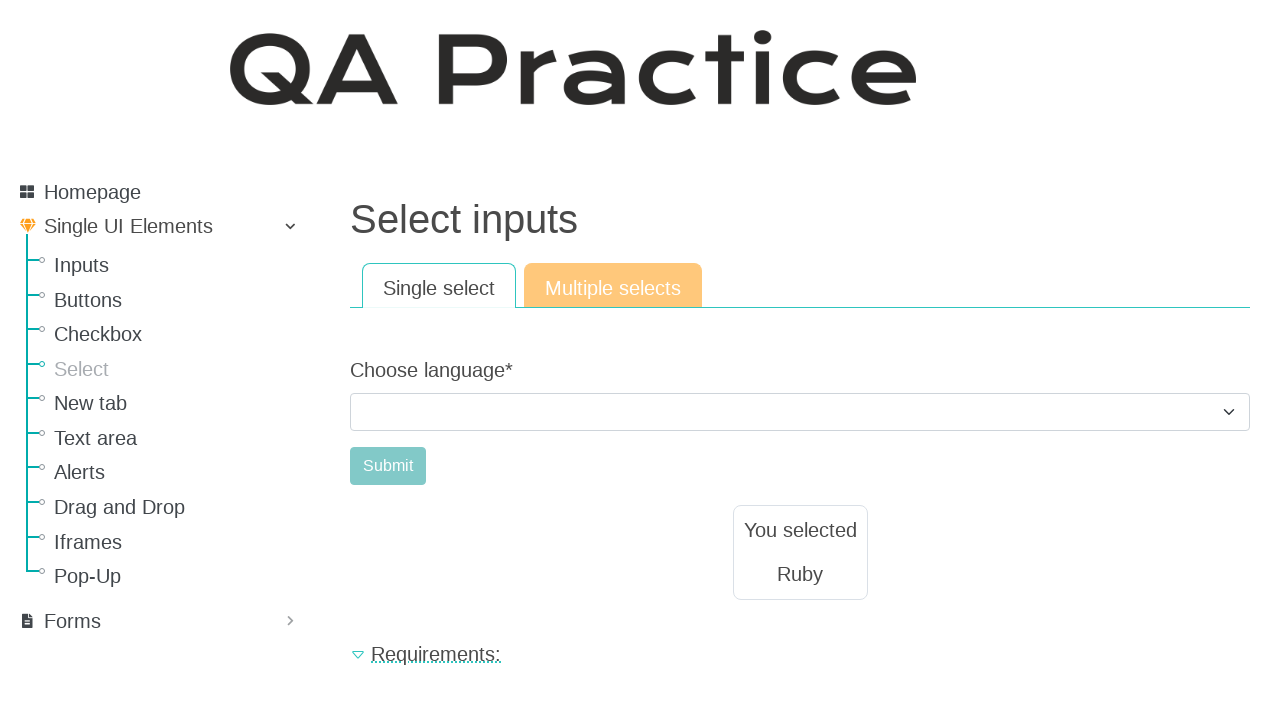

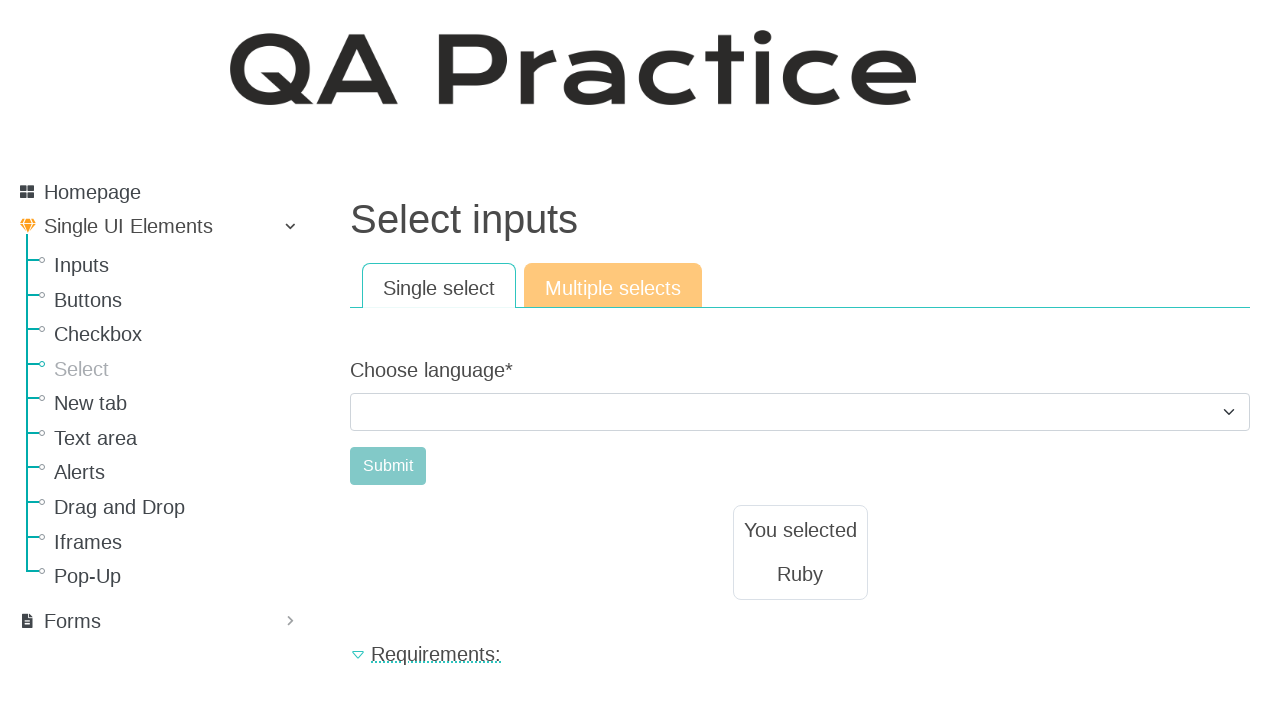